Tests jQuery UI selectable widget interaction by switching to iframe, clicking an item, then navigating to the download page

Starting URL: https://jqueryui.com/selectable/

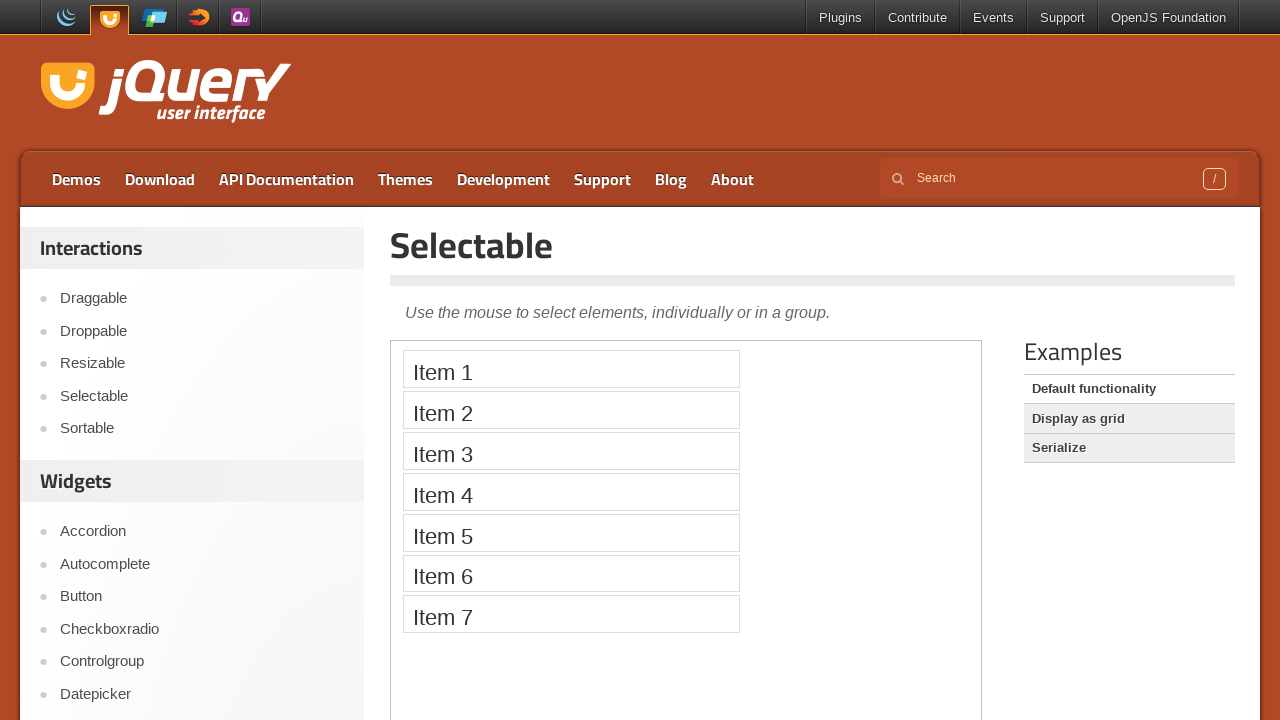

Located the first iframe containing the selectable widget
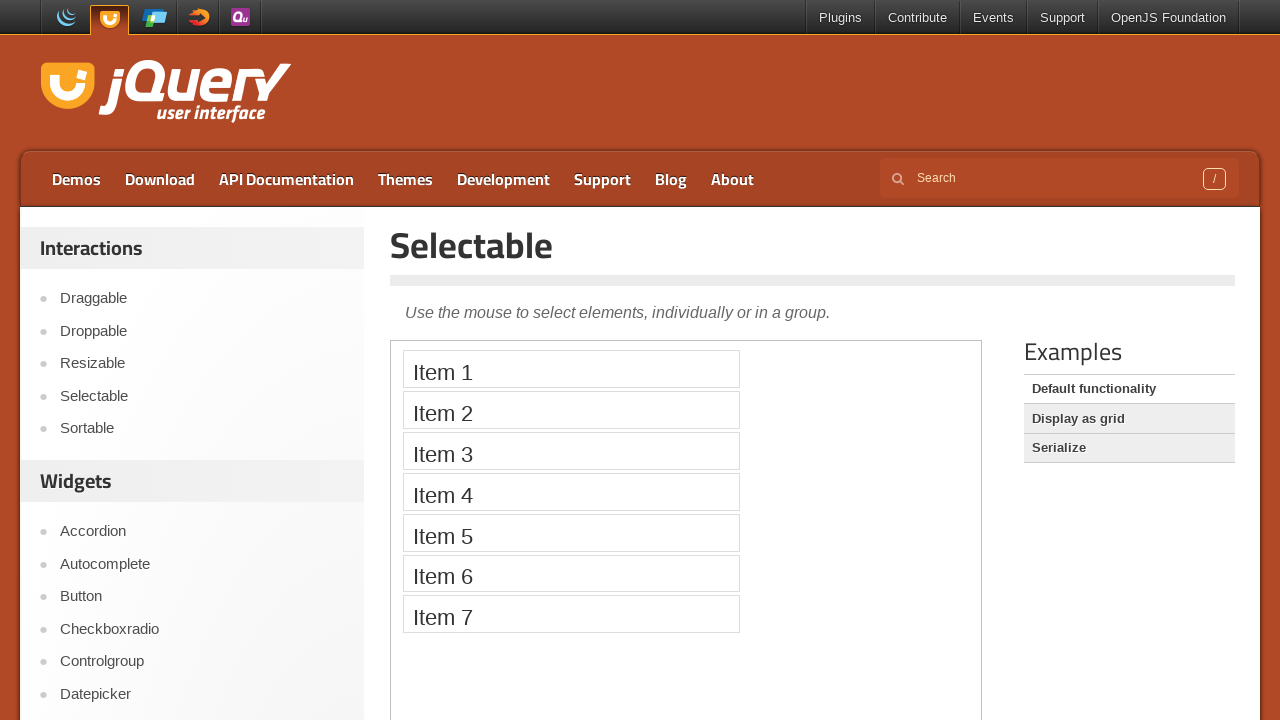

Clicked on Item 3 in the jQuery UI selectable widget at (571, 451) on iframe >> nth=0 >> internal:control=enter-frame >> text=Item 3
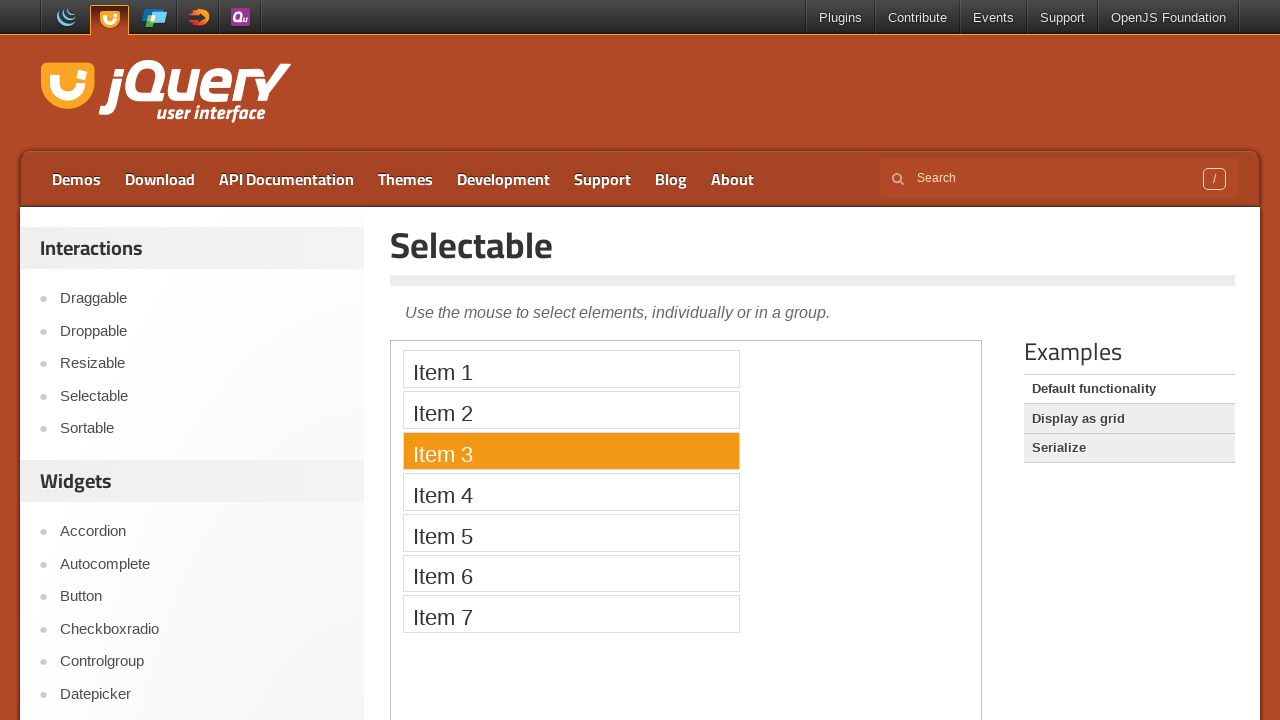

Clicked the Download link to navigate to download page at (160, 179) on text=Download
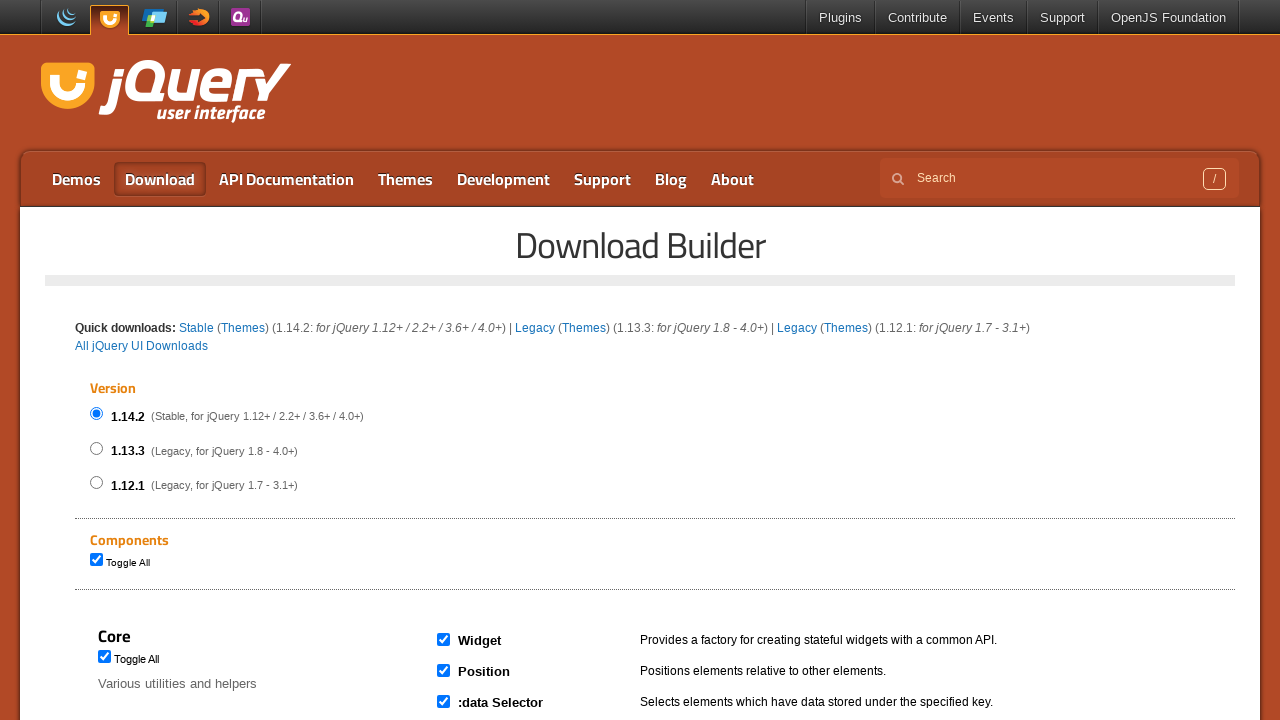

Retrieved page title: Download Builder | jQuery UI
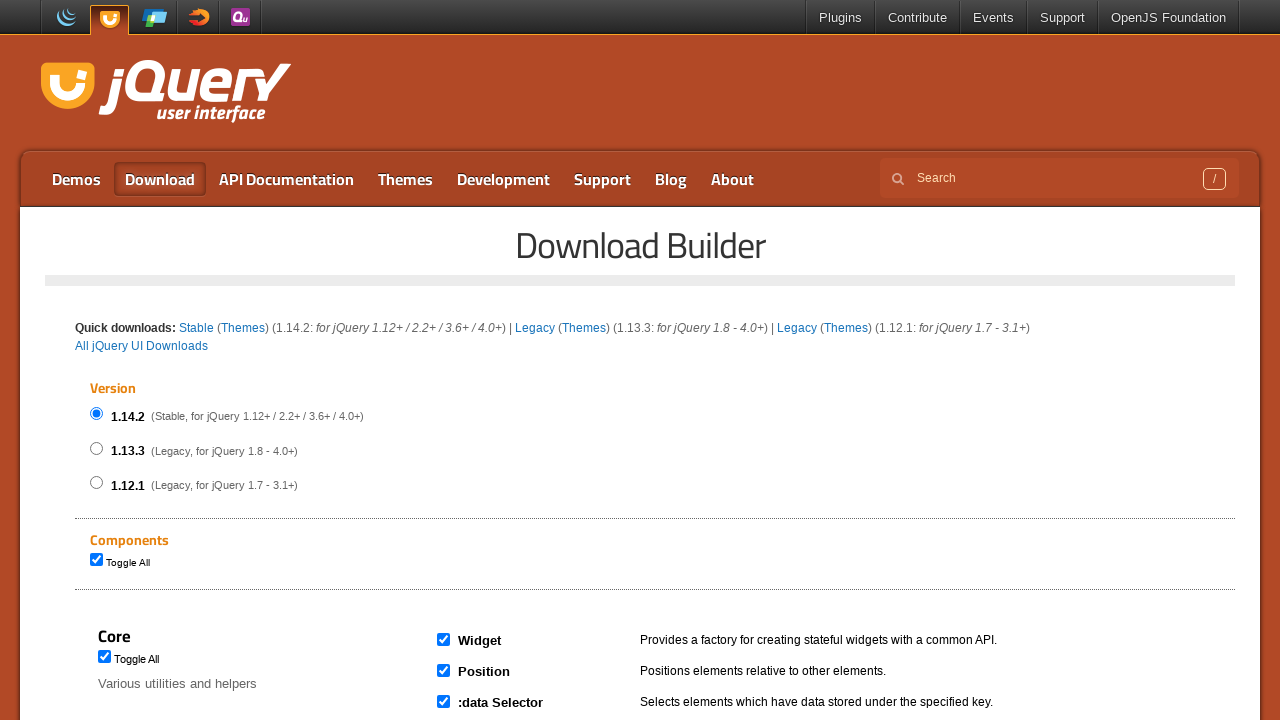

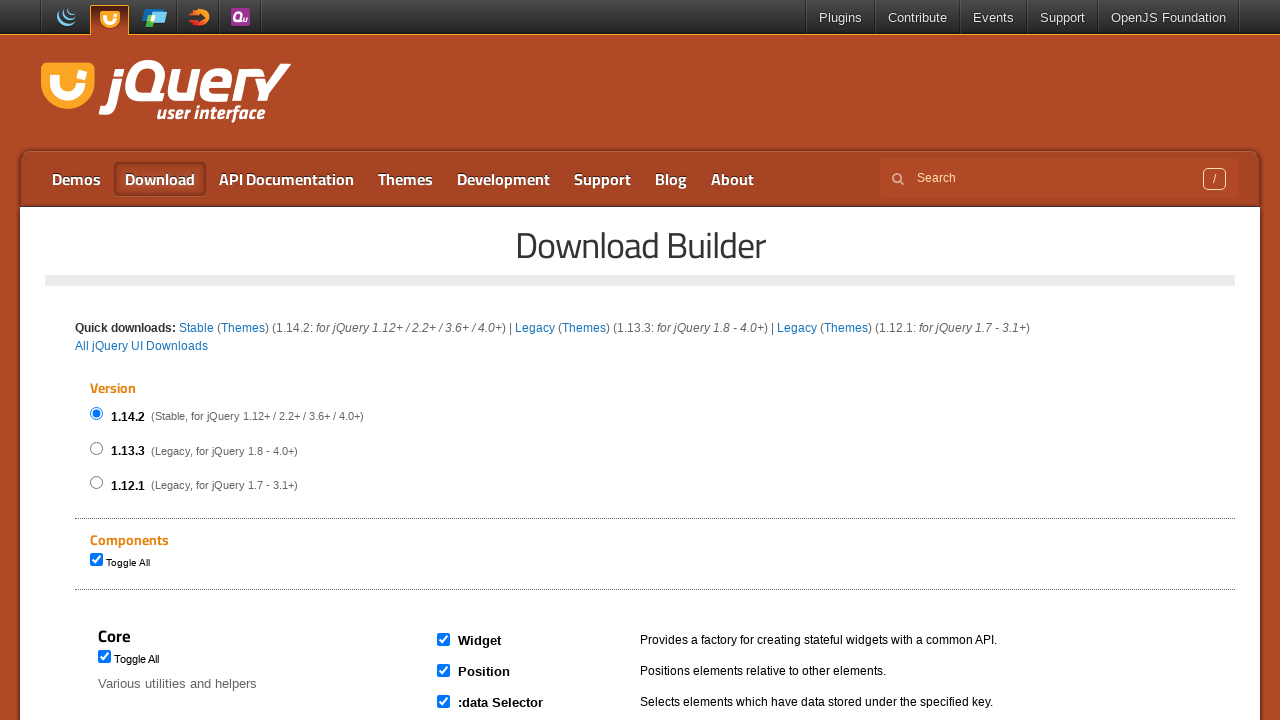